Tests that new todo items are appended to the bottom of the list and counter shows correct count

Starting URL: https://demo.playwright.dev/todomvc

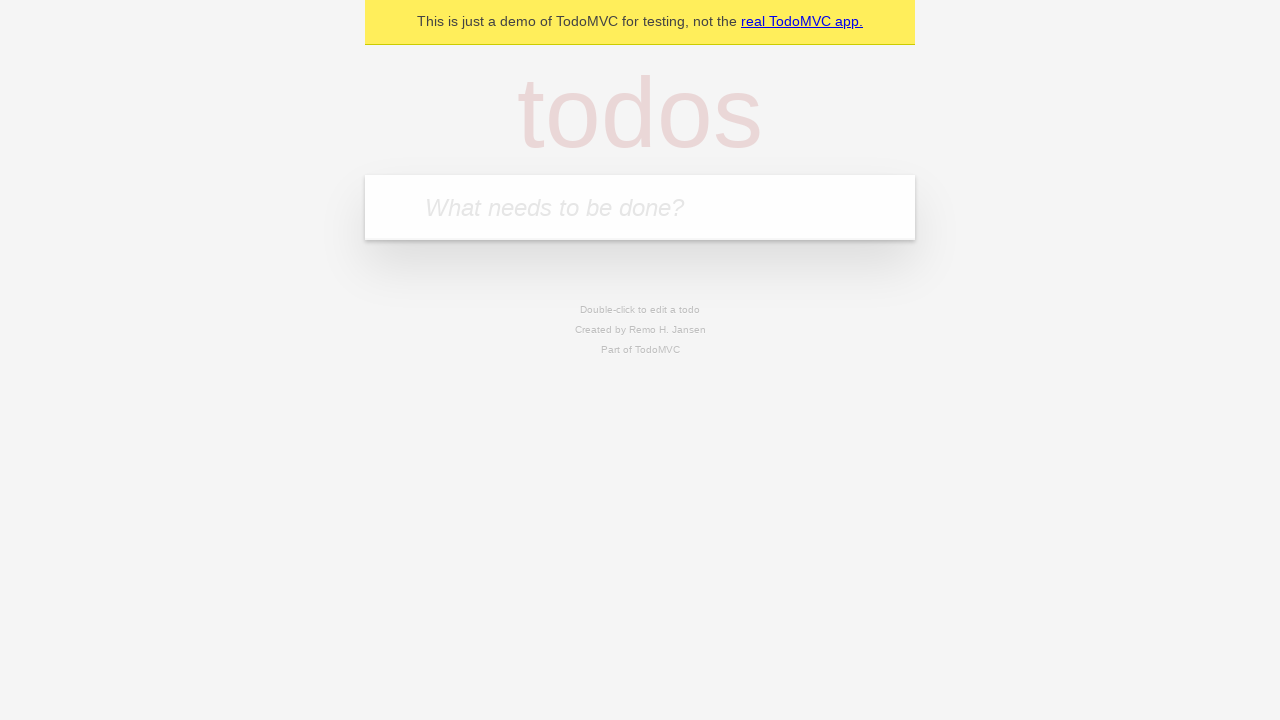

Filled todo input with 'buy some cheese' on internal:attr=[placeholder="What needs to be done?"i]
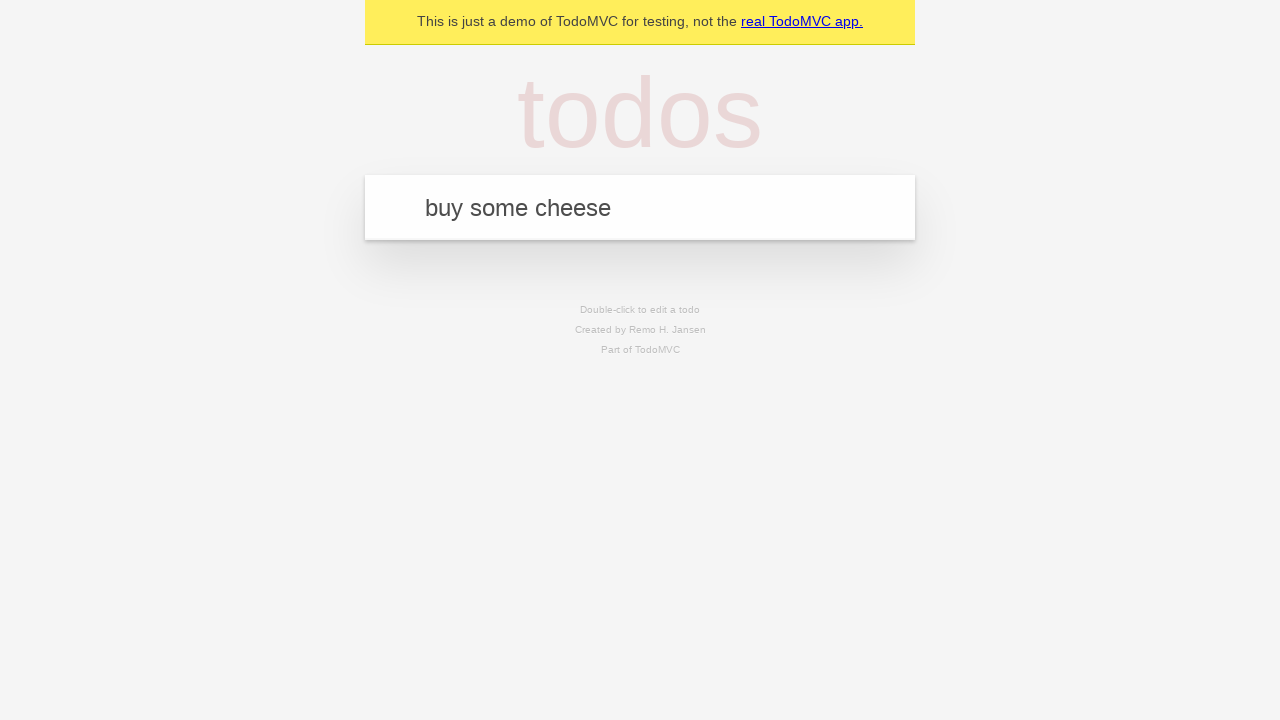

Pressed Enter to add first todo item on internal:attr=[placeholder="What needs to be done?"i]
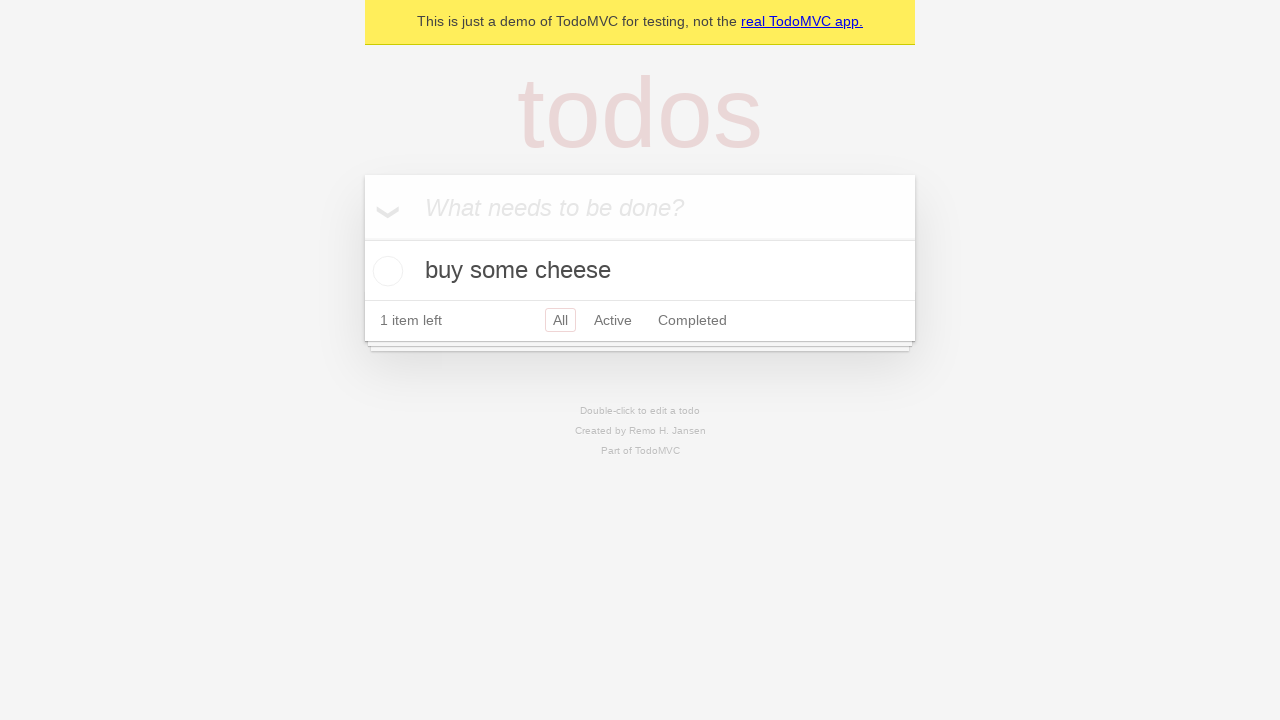

Filled todo input with 'feed the cat' on internal:attr=[placeholder="What needs to be done?"i]
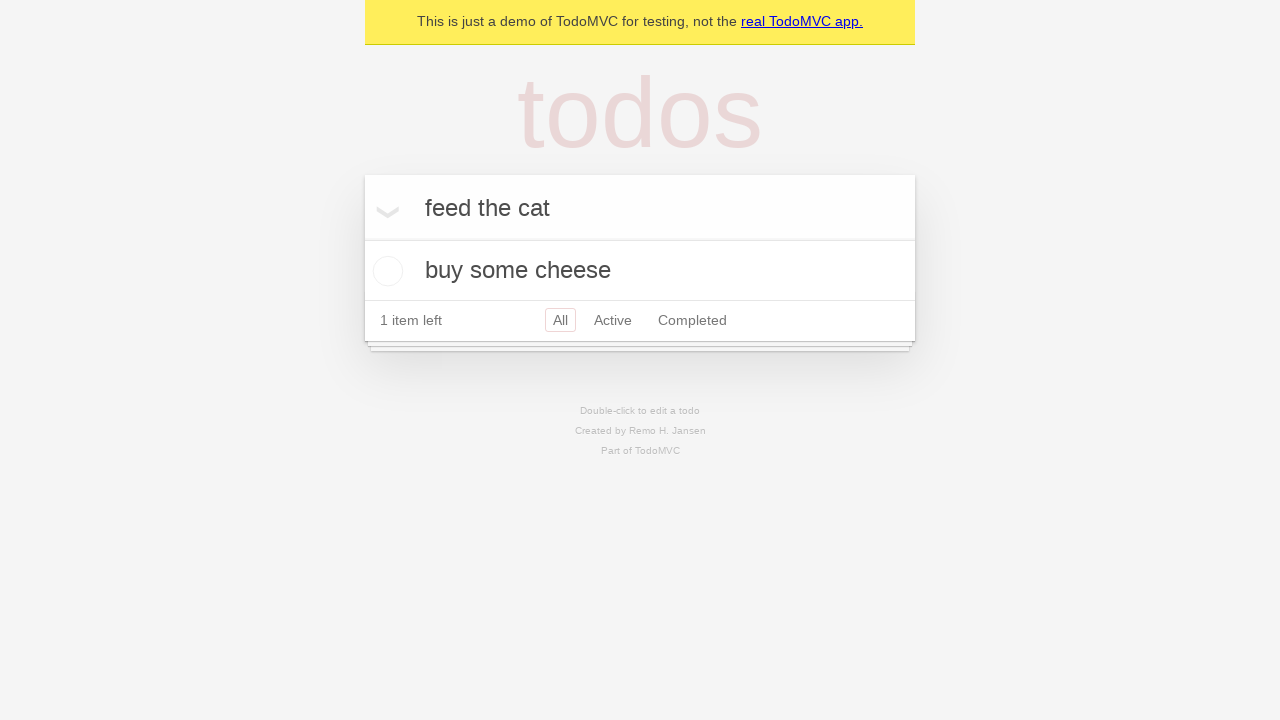

Pressed Enter to add second todo item on internal:attr=[placeholder="What needs to be done?"i]
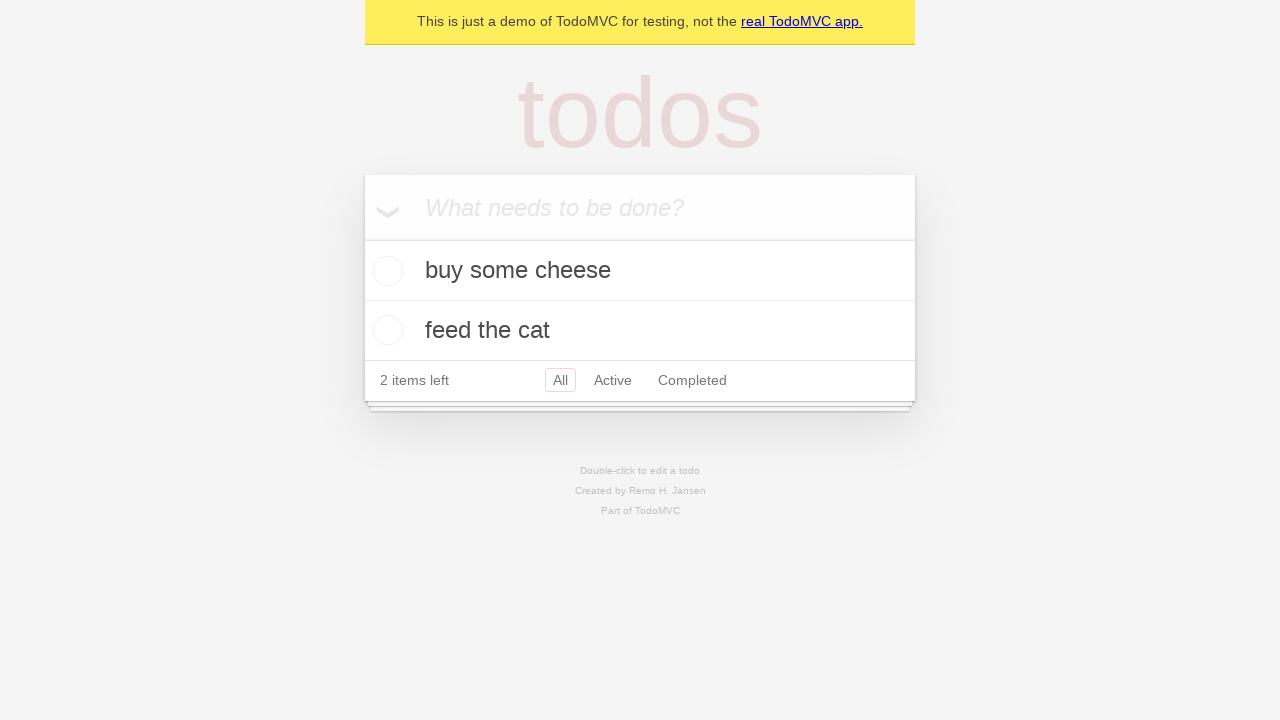

Filled todo input with 'book a doctors appointment' on internal:attr=[placeholder="What needs to be done?"i]
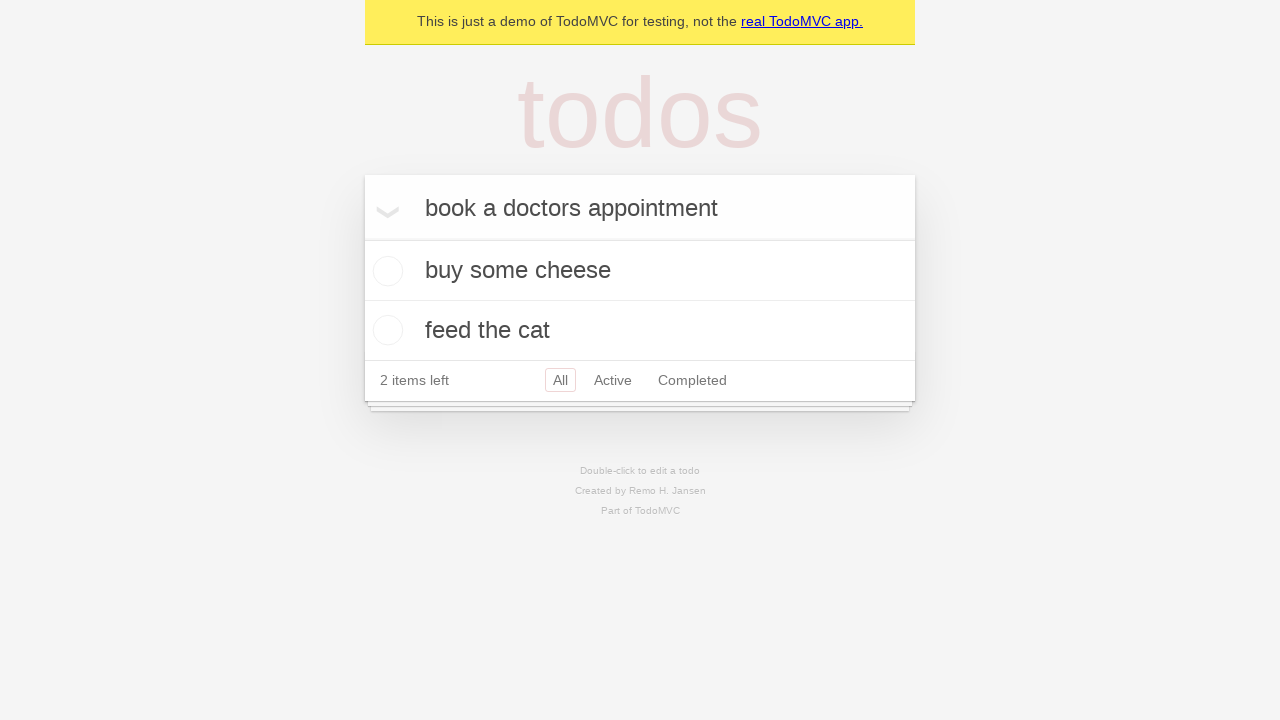

Pressed Enter to add third todo item on internal:attr=[placeholder="What needs to be done?"i]
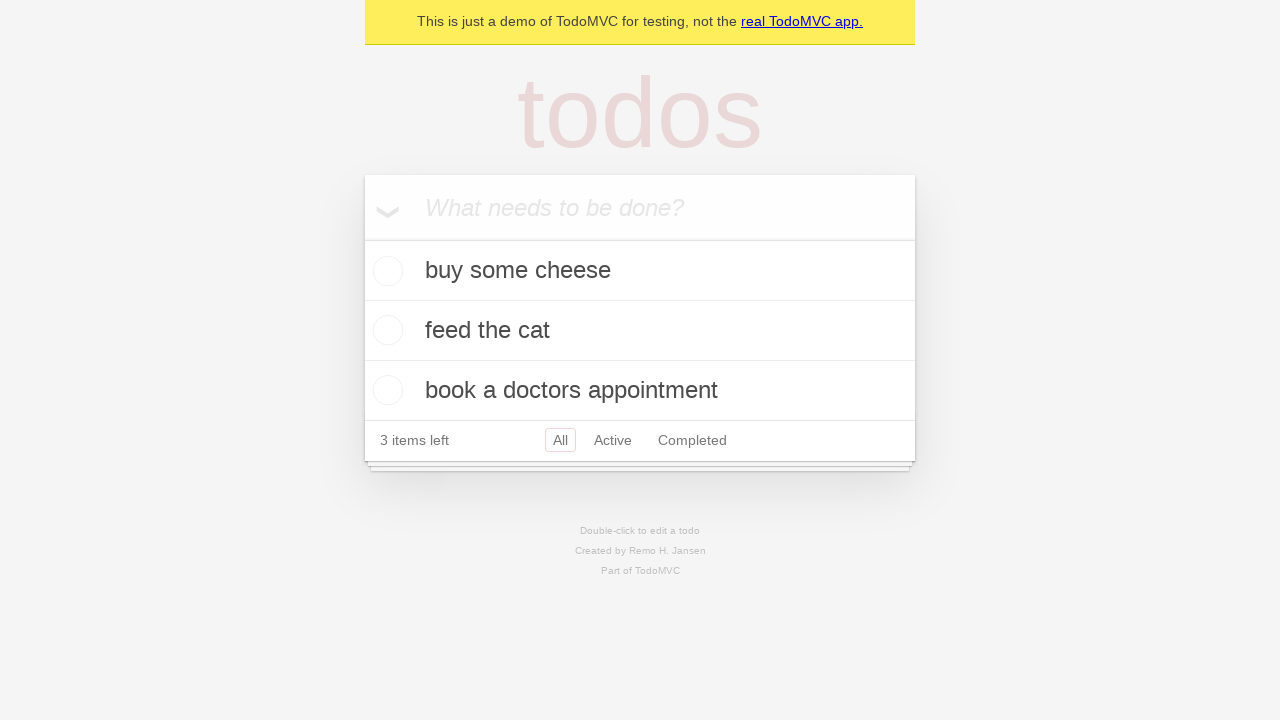

Counter updated to show 3 items left
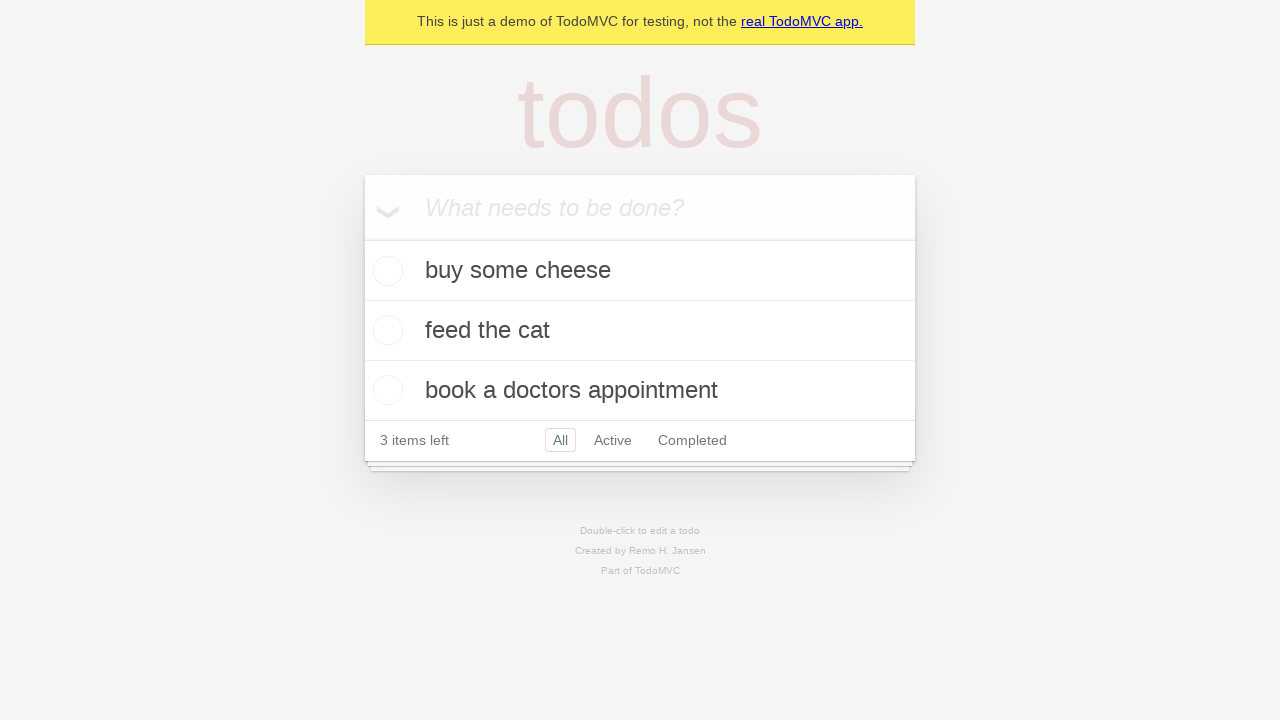

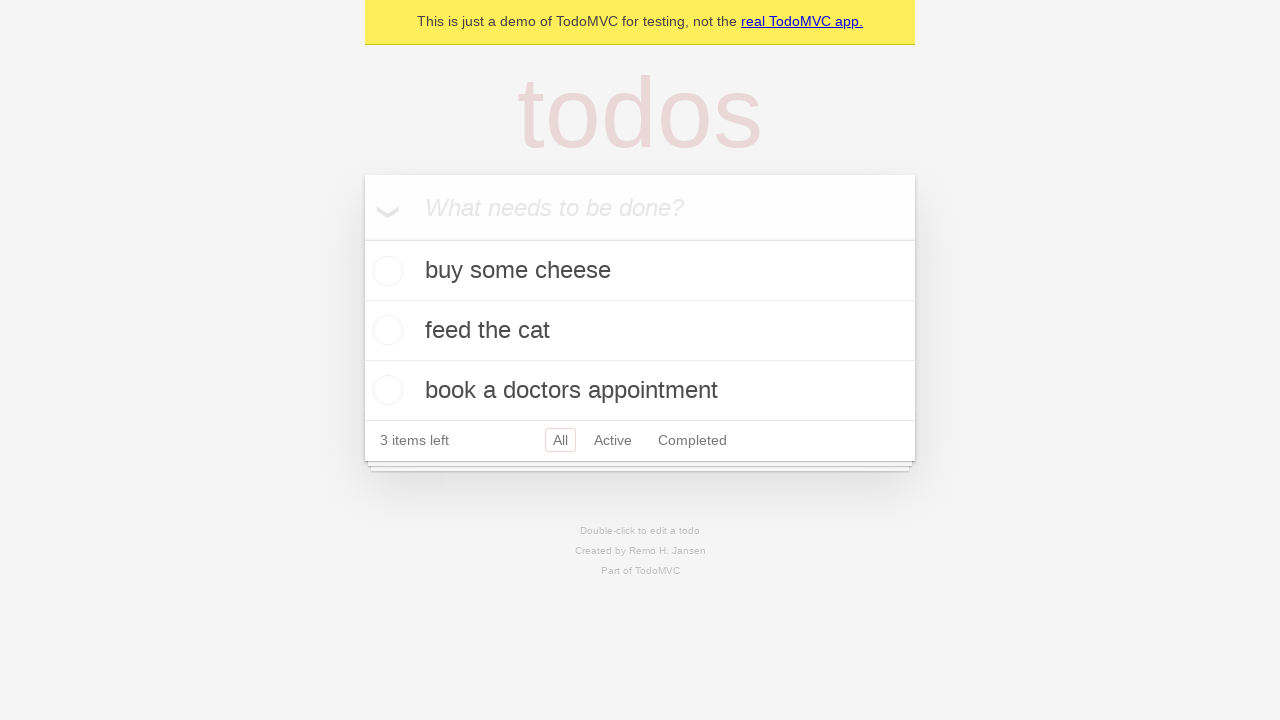